Tests XPath axes functionality by clicking the search submit button on Python.org website

Starting URL: https://www.python.org

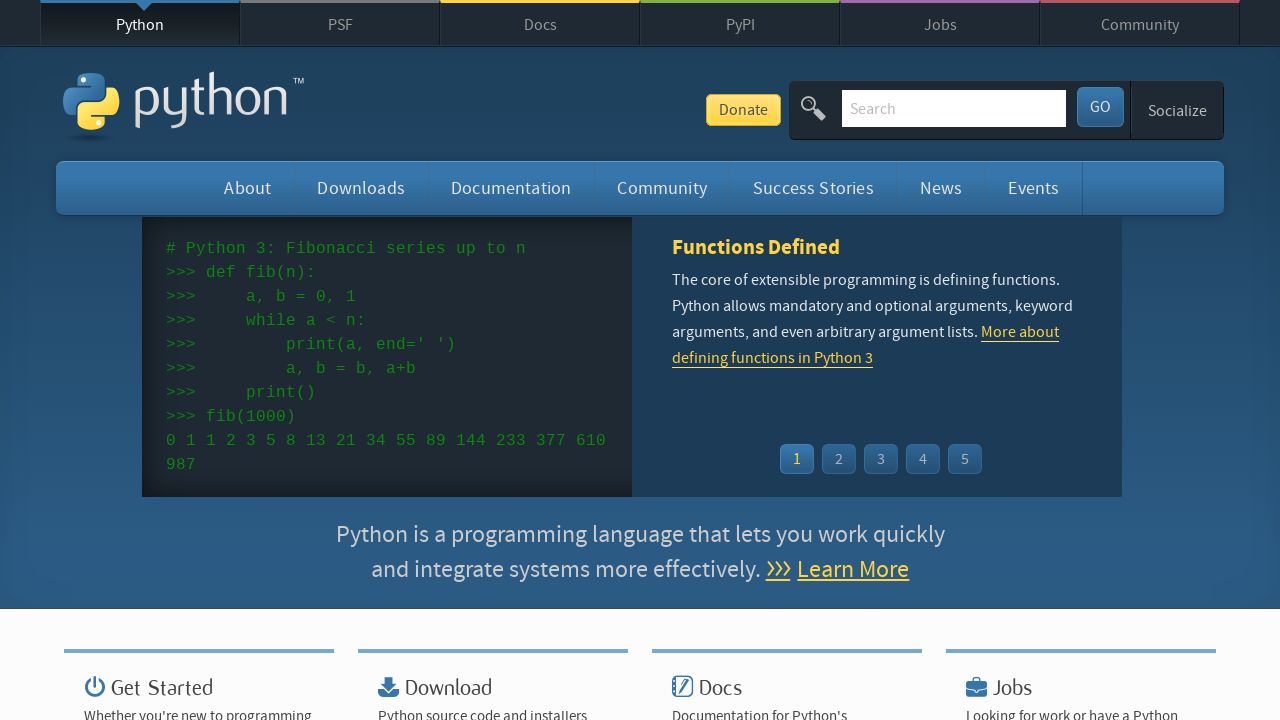

Navigated to https://www.python.org
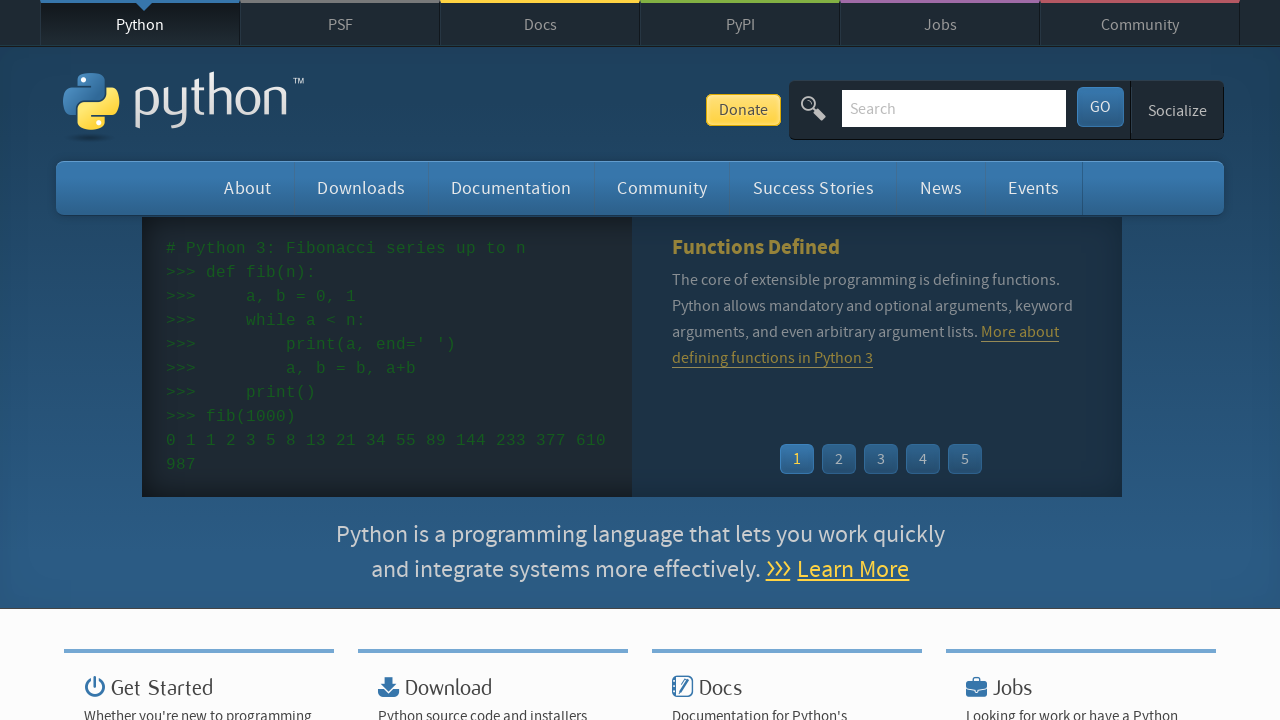

Clicked search submit button using XPath descendant axis at (1100, 107) on xpath=//form[@class='search-the-site']//descendant::button
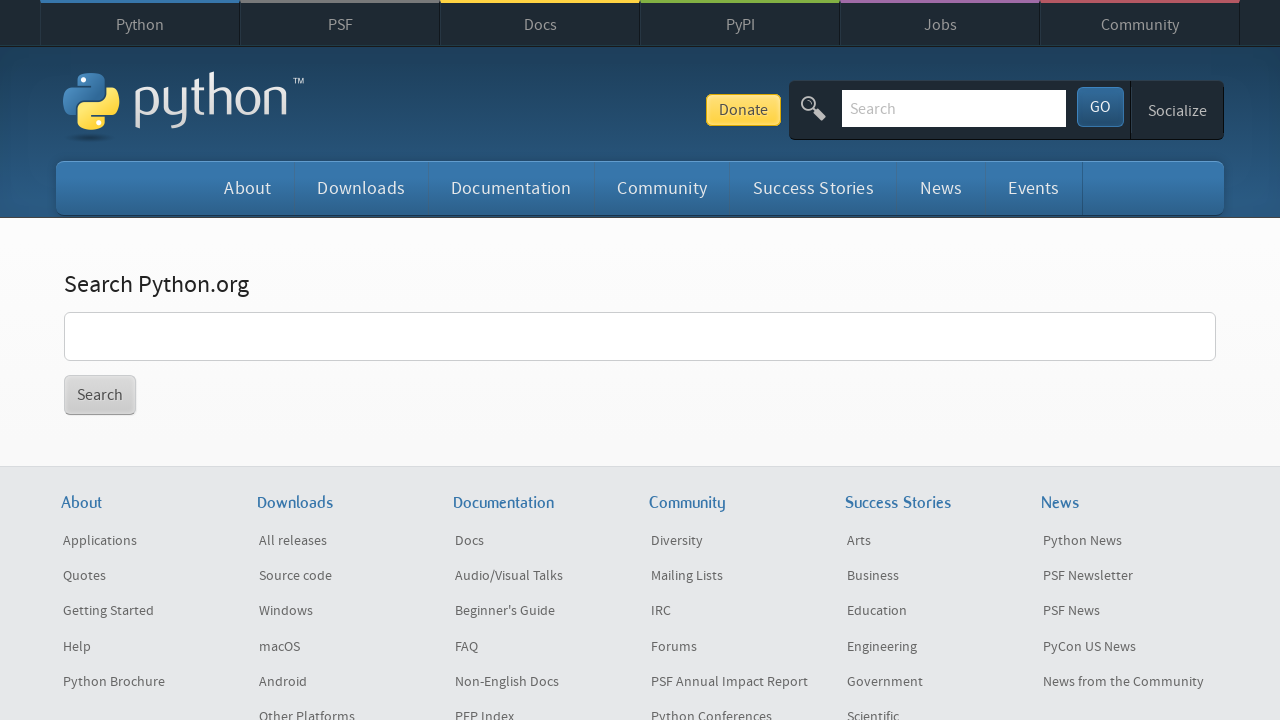

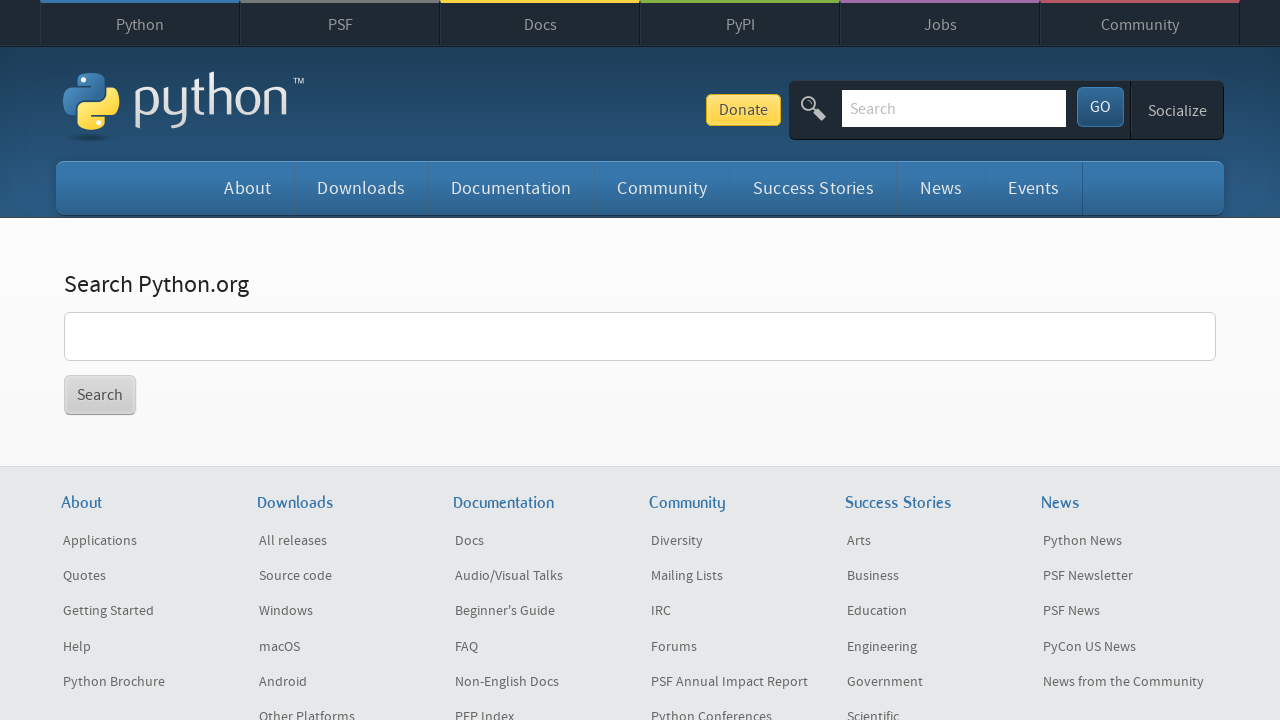